Tests an input field by entering multiple text values and submitting them with Enter key

Starting URL: https://formy-project.herokuapp.com/enabled

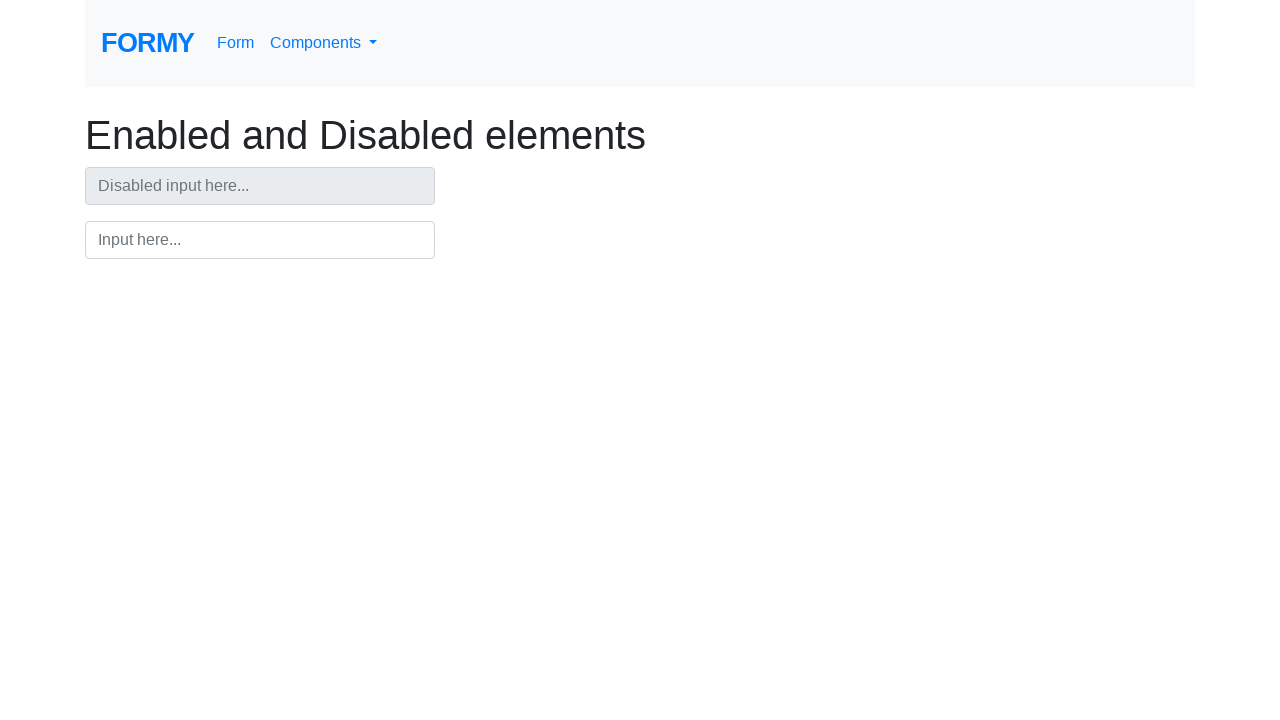

Clicked on the input field at (260, 240) on #input
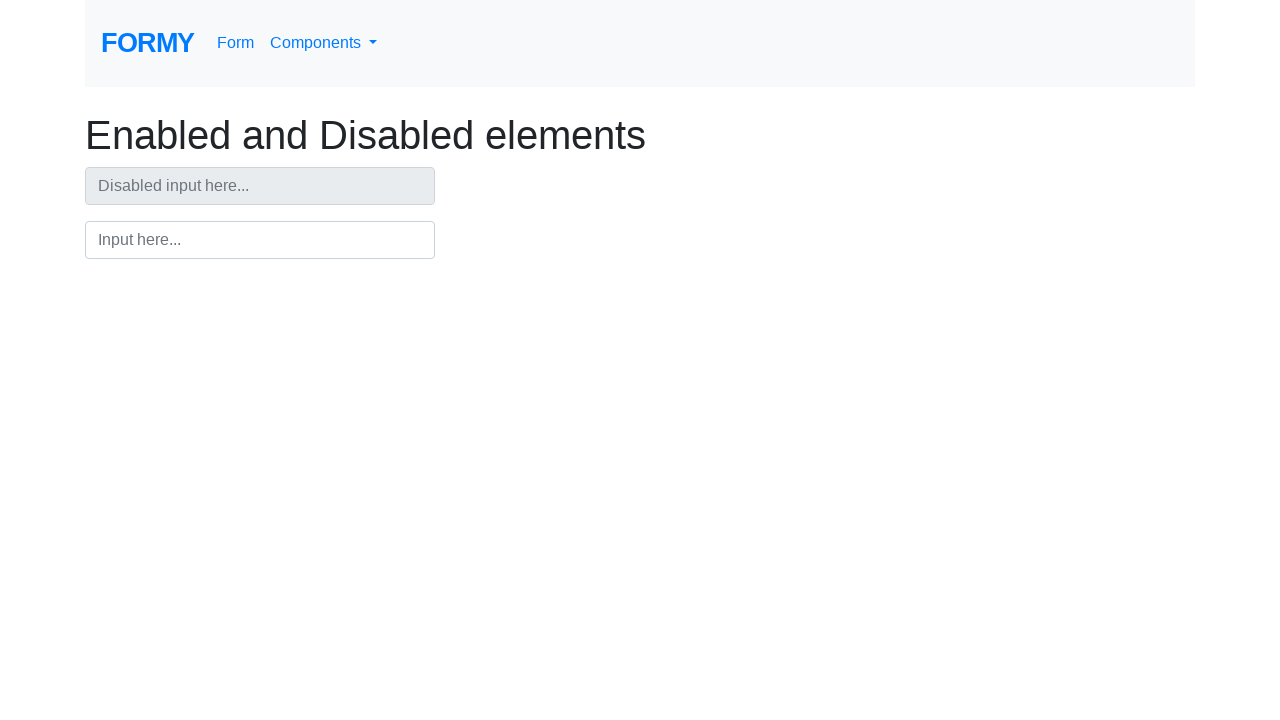

Cleared the input field on #input
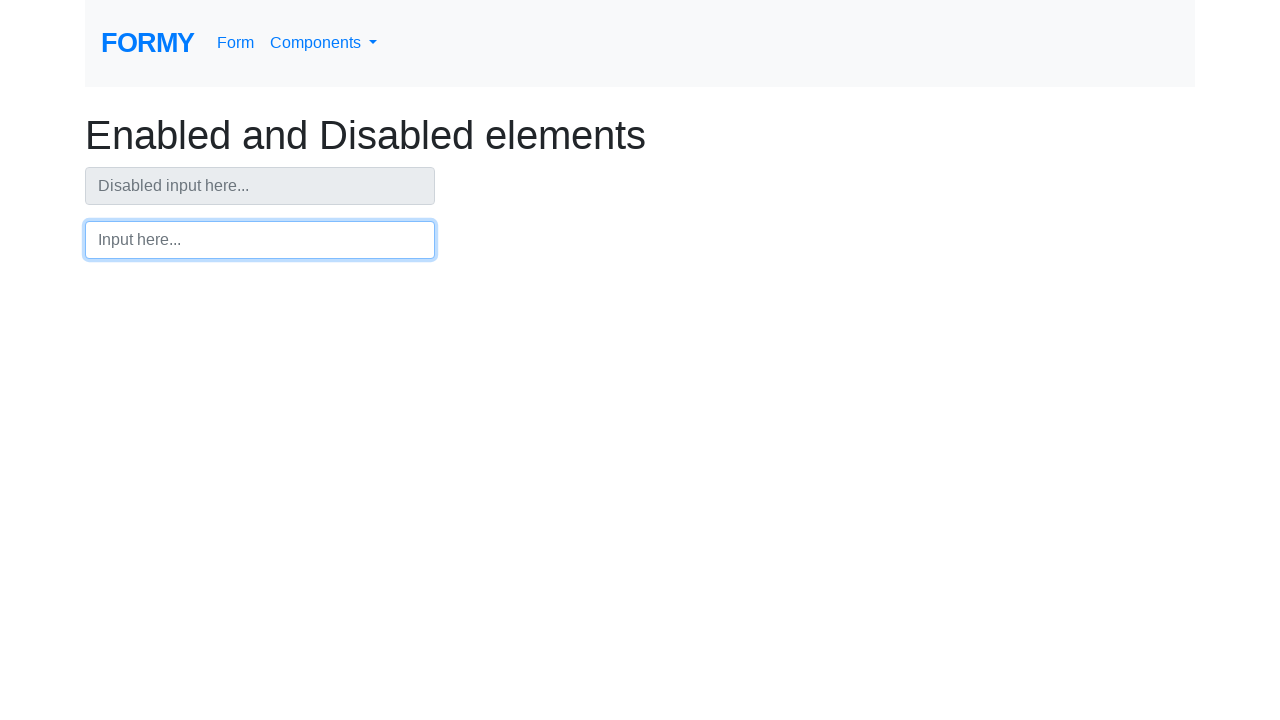

Entered first text 'Warning!!!' on #input
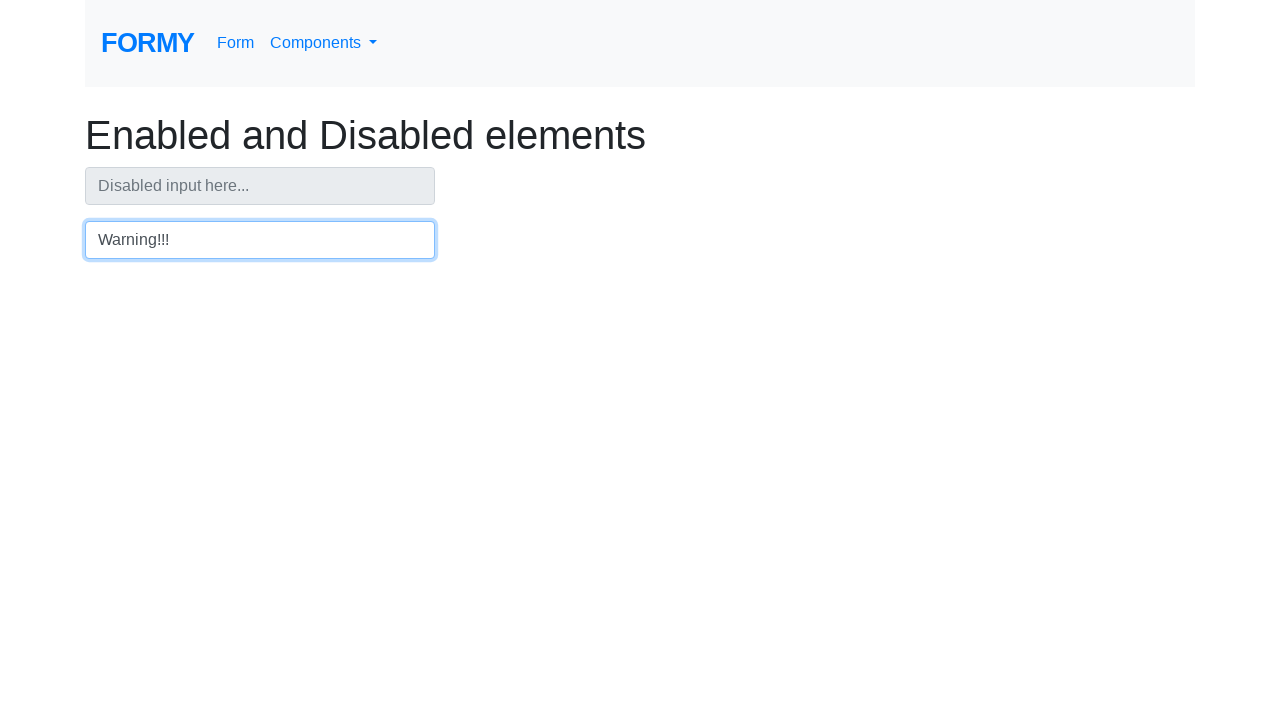

Pressed Enter key to submit first text on #input
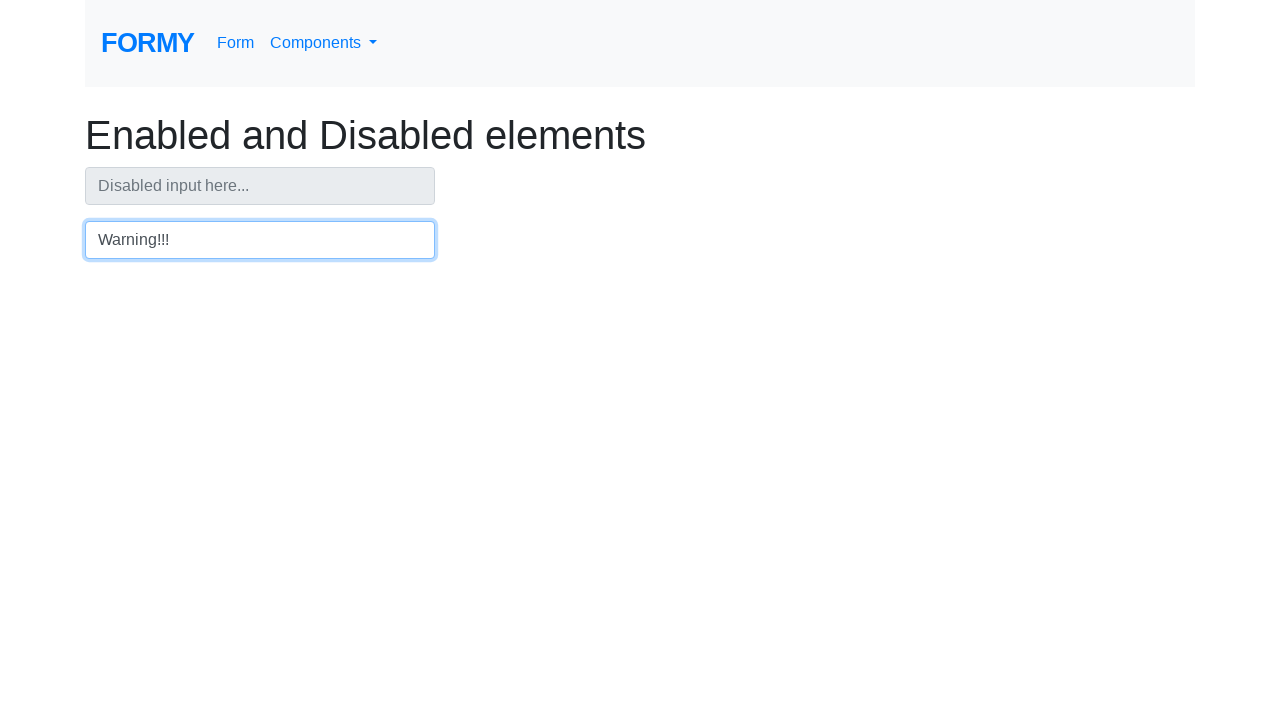

Clicked on the heading element at (640, 135) on xpath=(.//*[normalize-space(text()) and normalize-space(.)='Complete Web Form'])
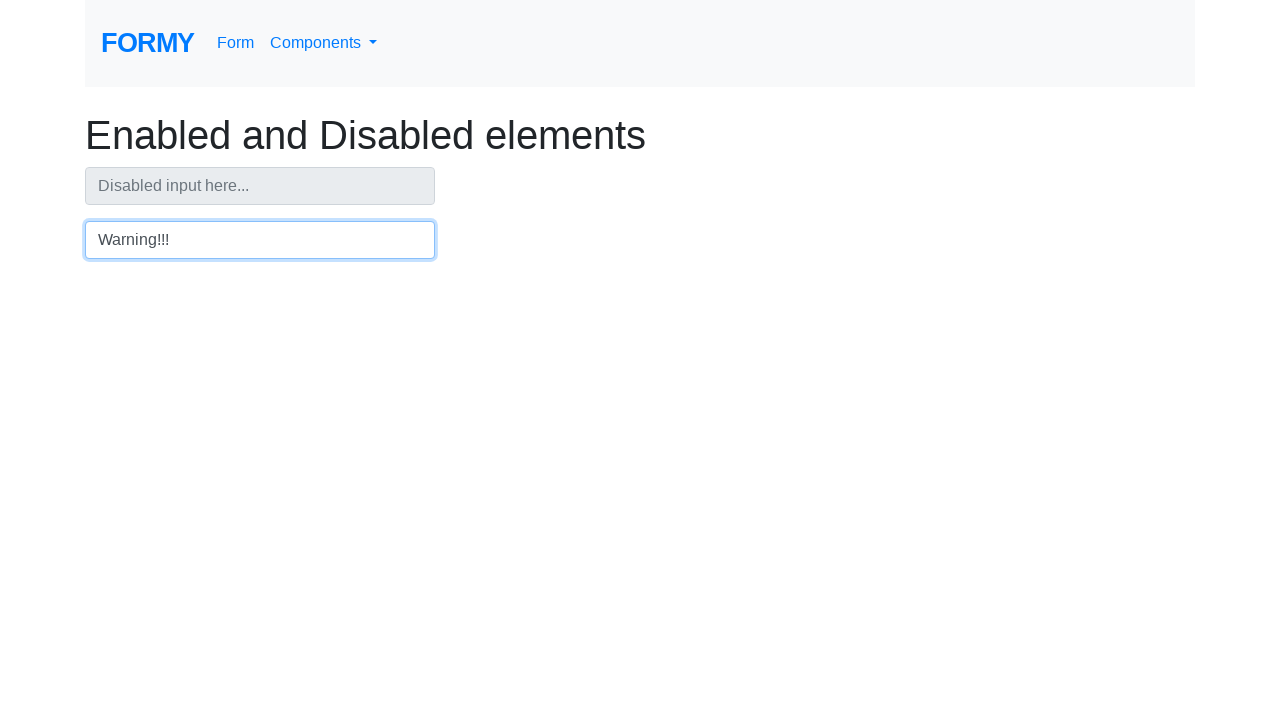

Clicked on the input field again at (260, 240) on #input
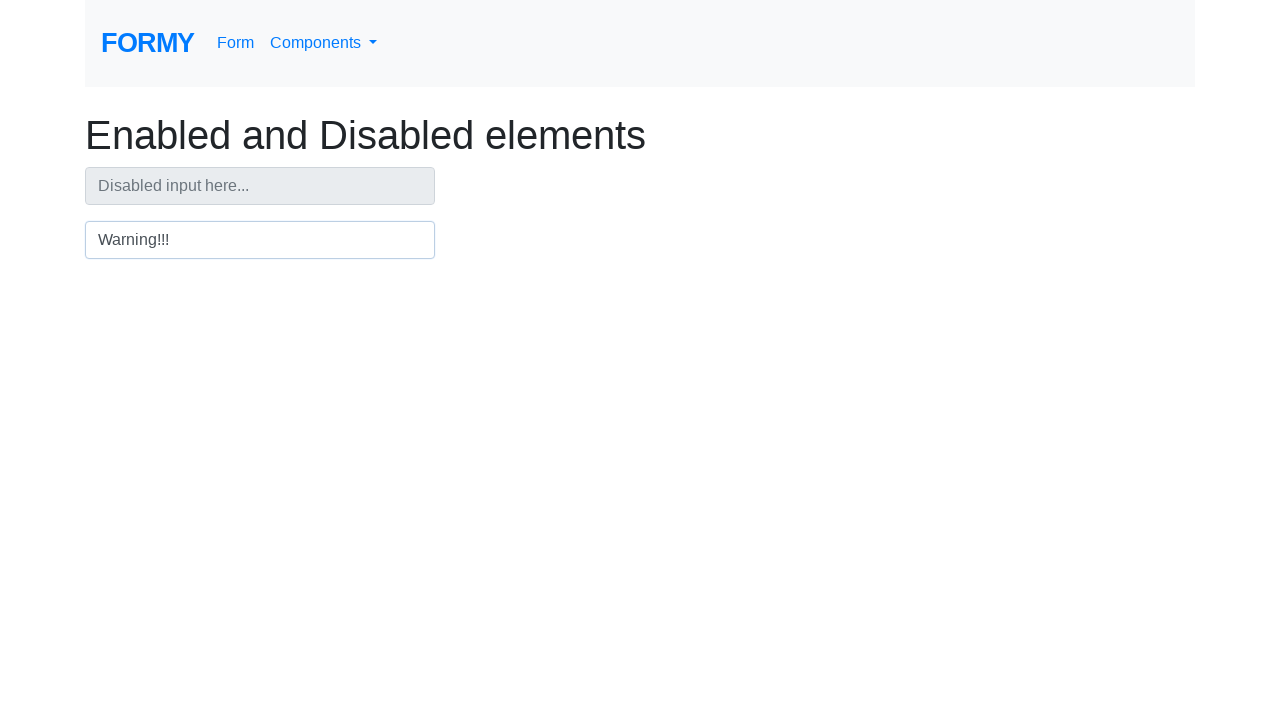

Cleared the input field on #input
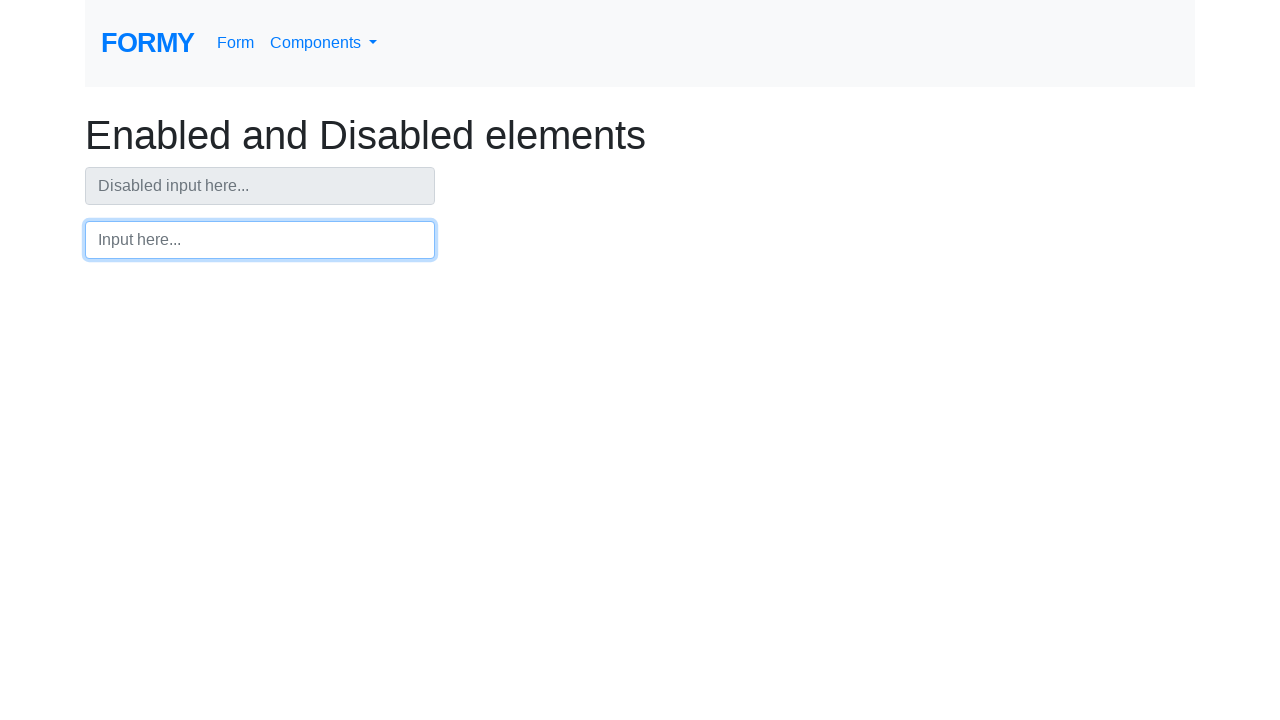

Entered second text 'Password Salah!!!' on #input
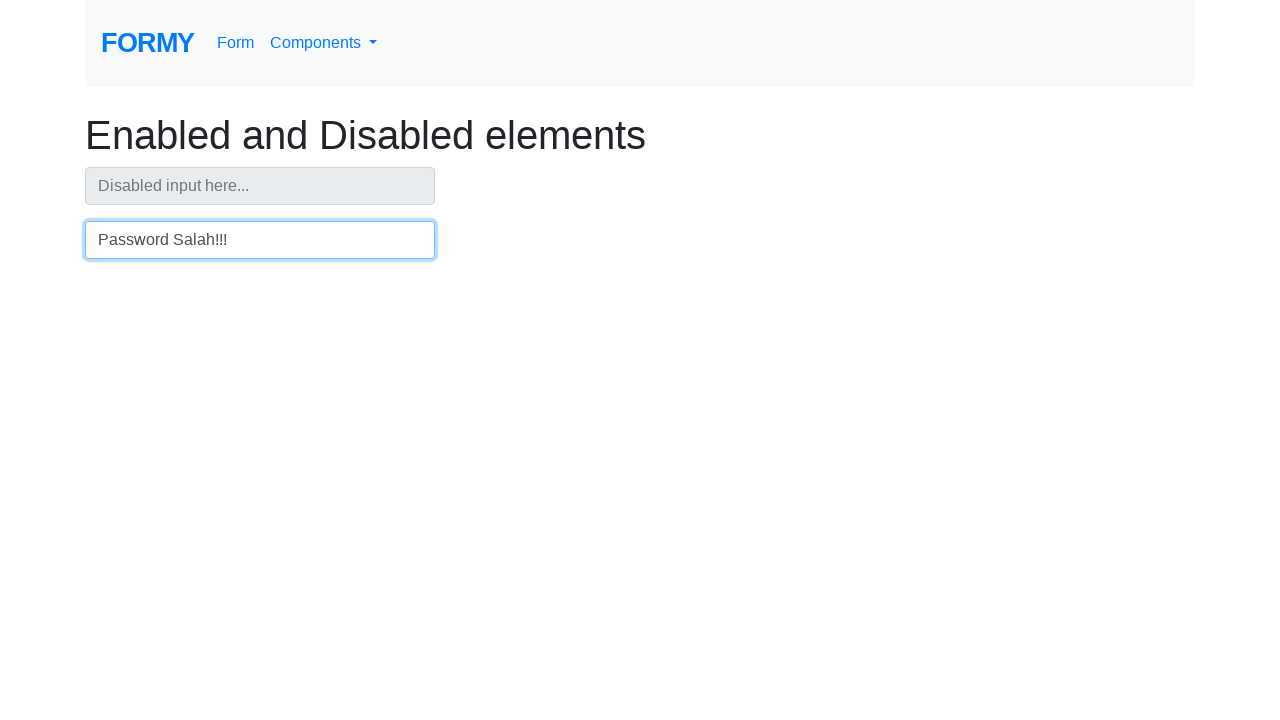

Pressed Enter key to submit second text on #input
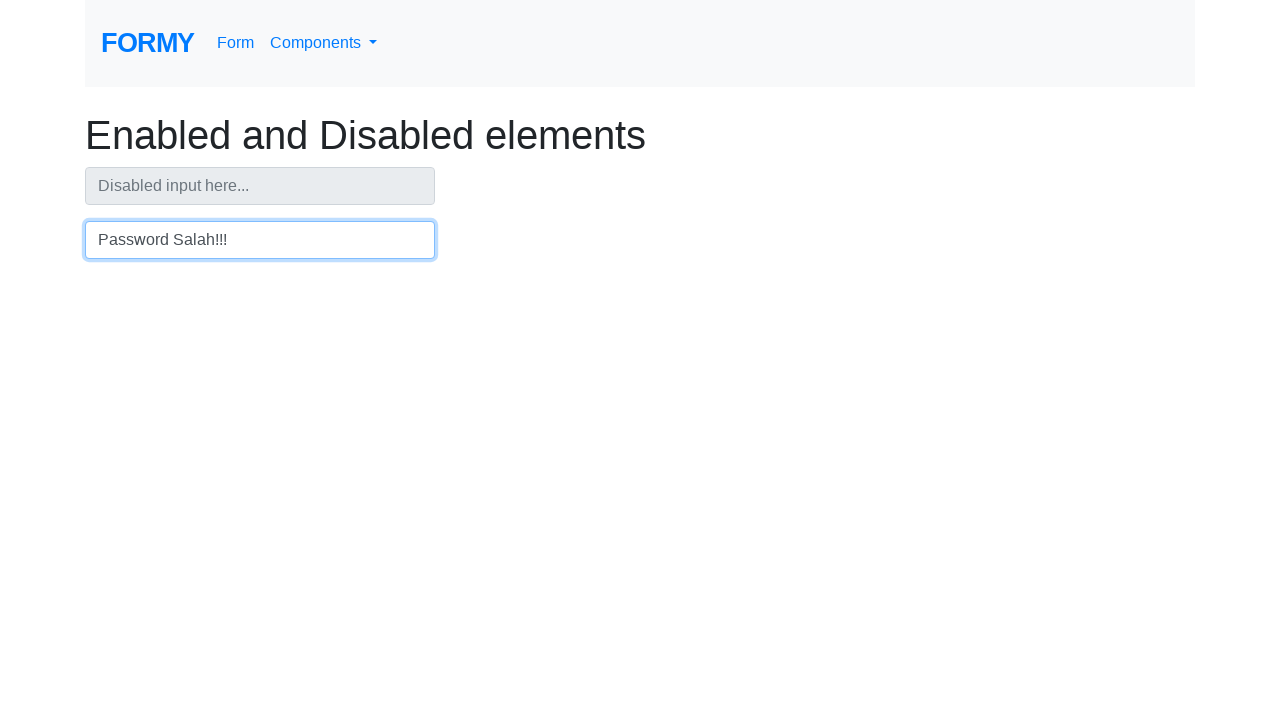

Cleared the input field on #input
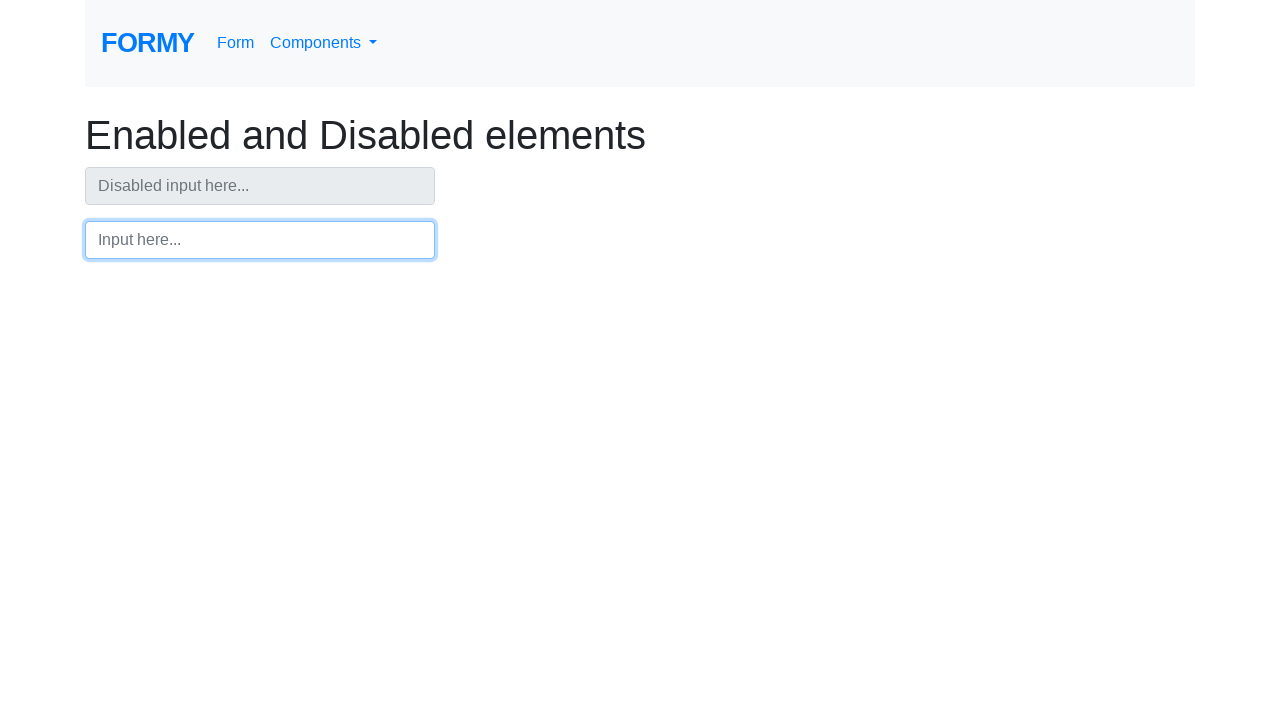

Entered third text 'Coba Lagi!!!' on #input
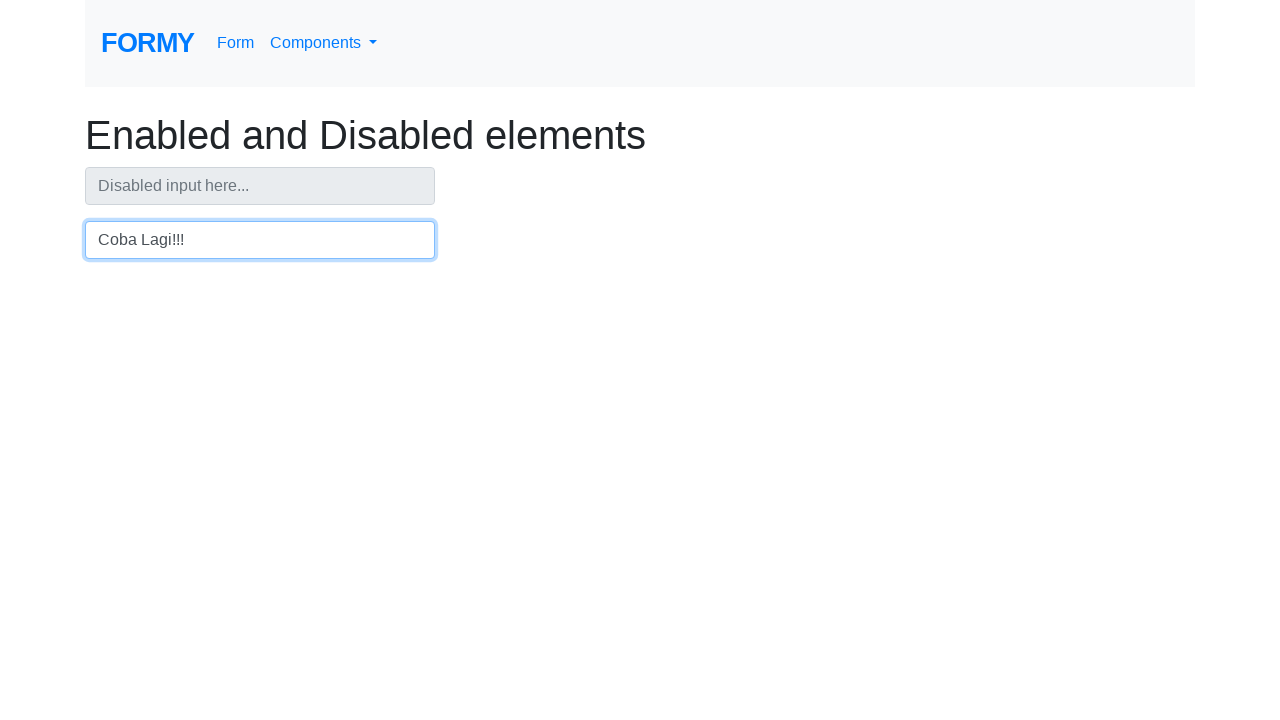

Pressed Enter key to submit third text on #input
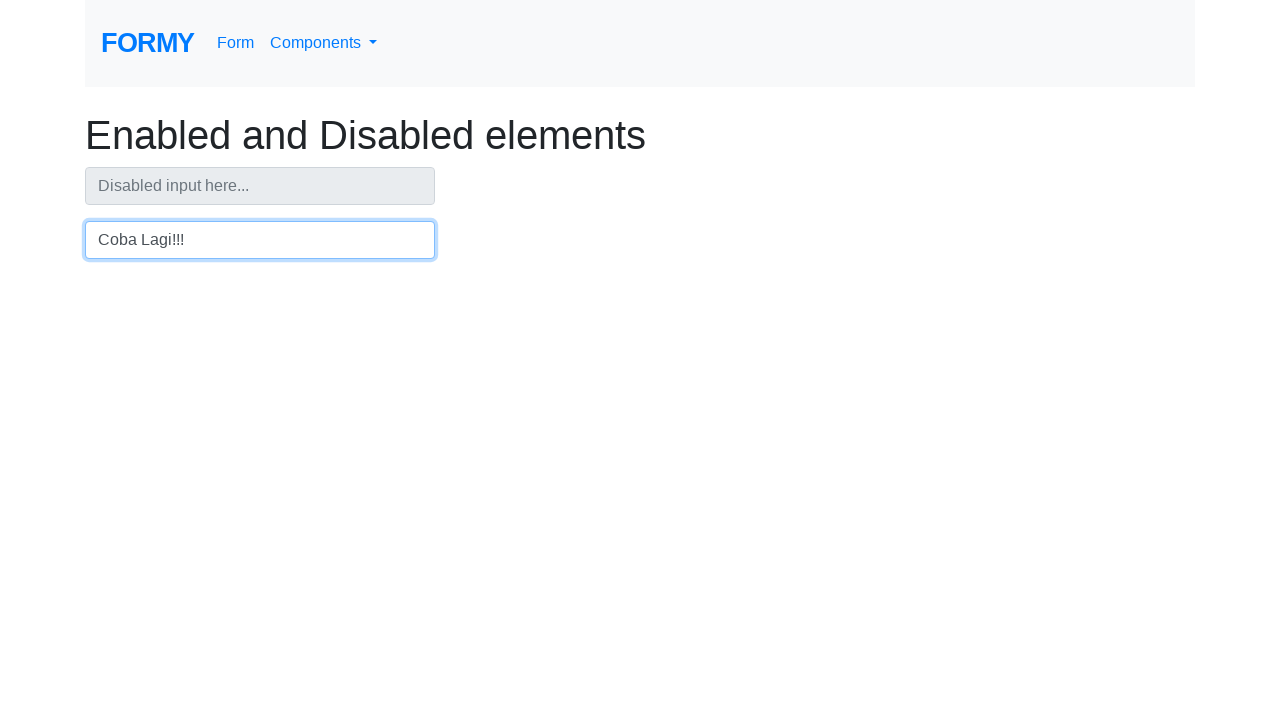

Clicked on an element via XPath at (640, 137) on xpath=//*/text()[normalize-space(.)='']/parent::*
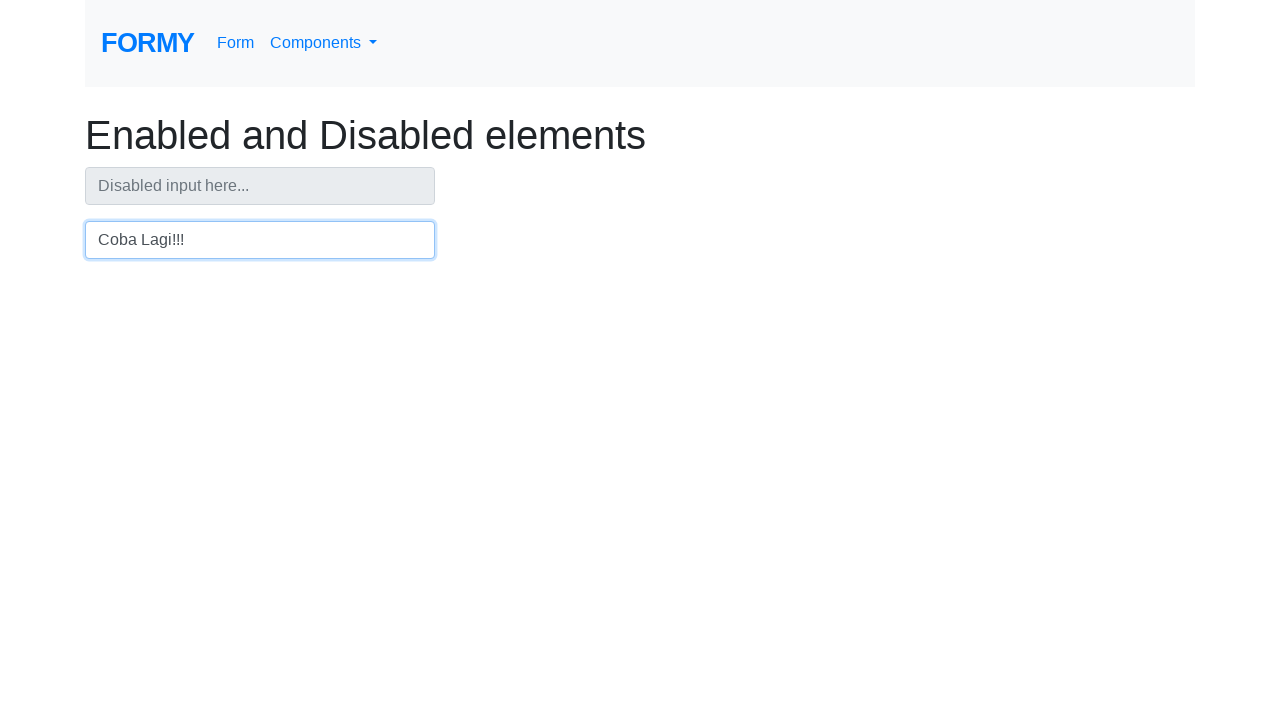

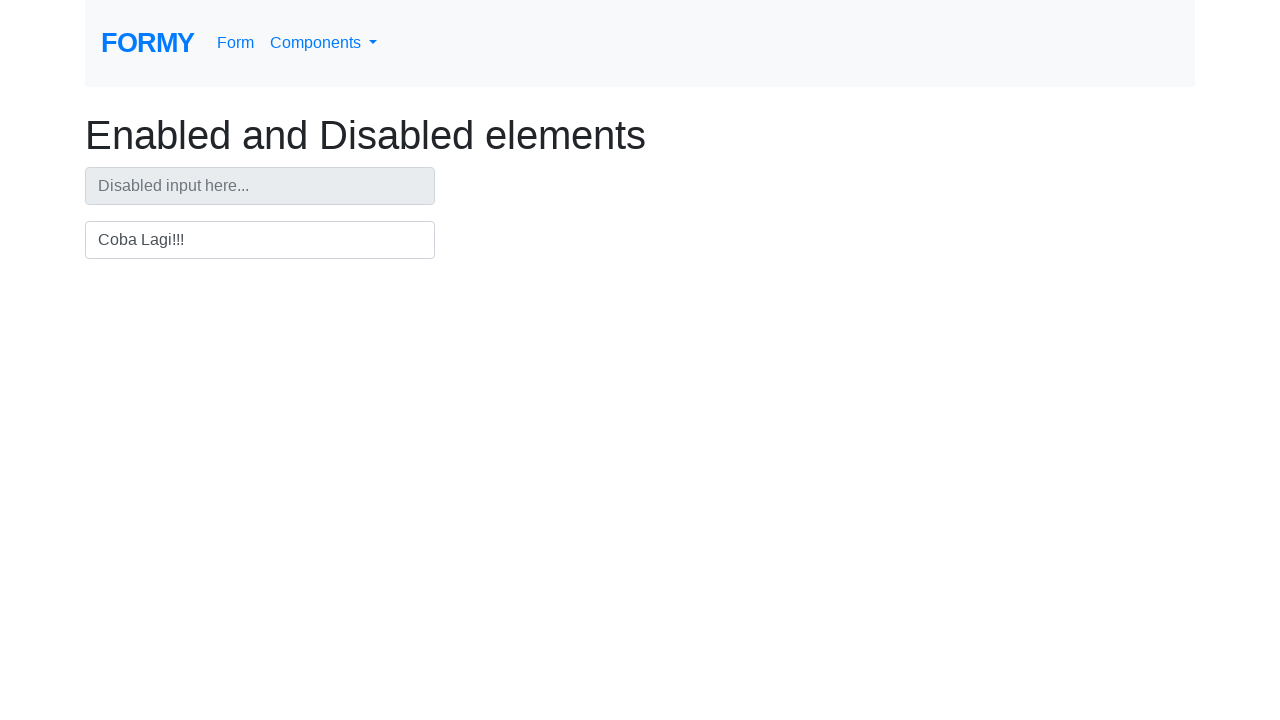